Tests cookie management functionality by adding, modifying, and deleting cookies on a website

Starting URL: https://www.freeconferencecall.com/ru

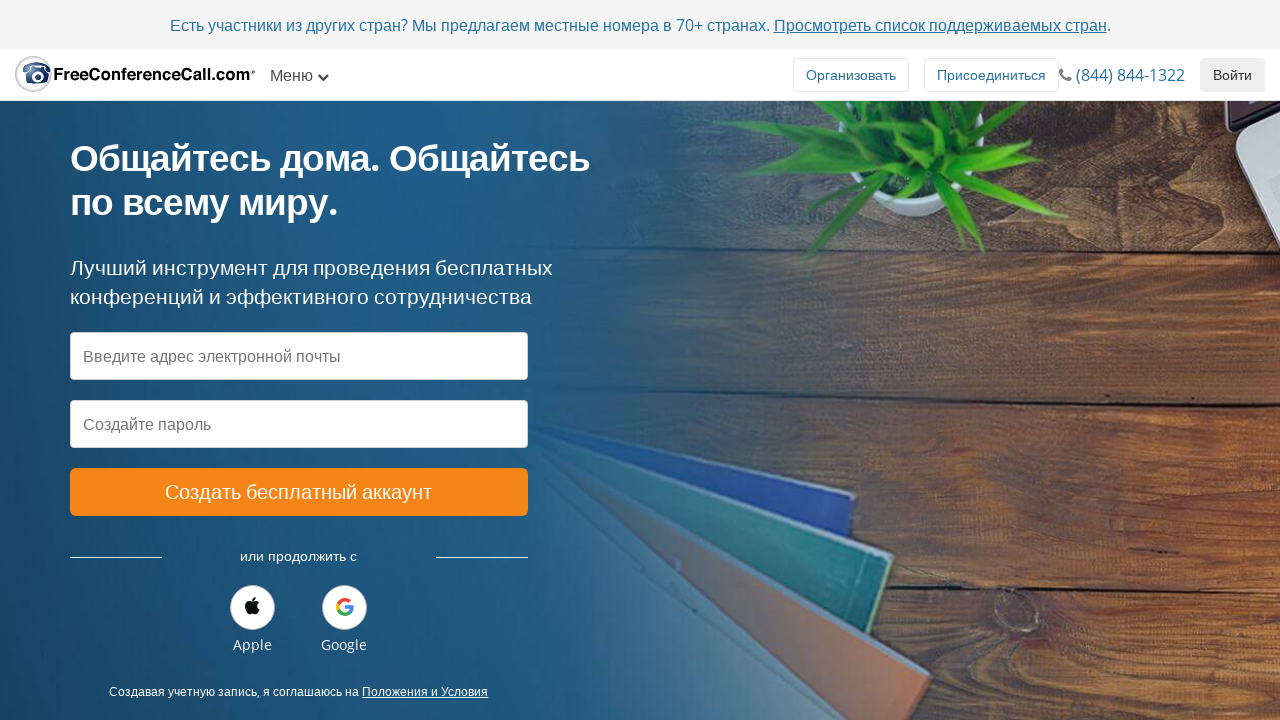

Retrieved initial cookies from context
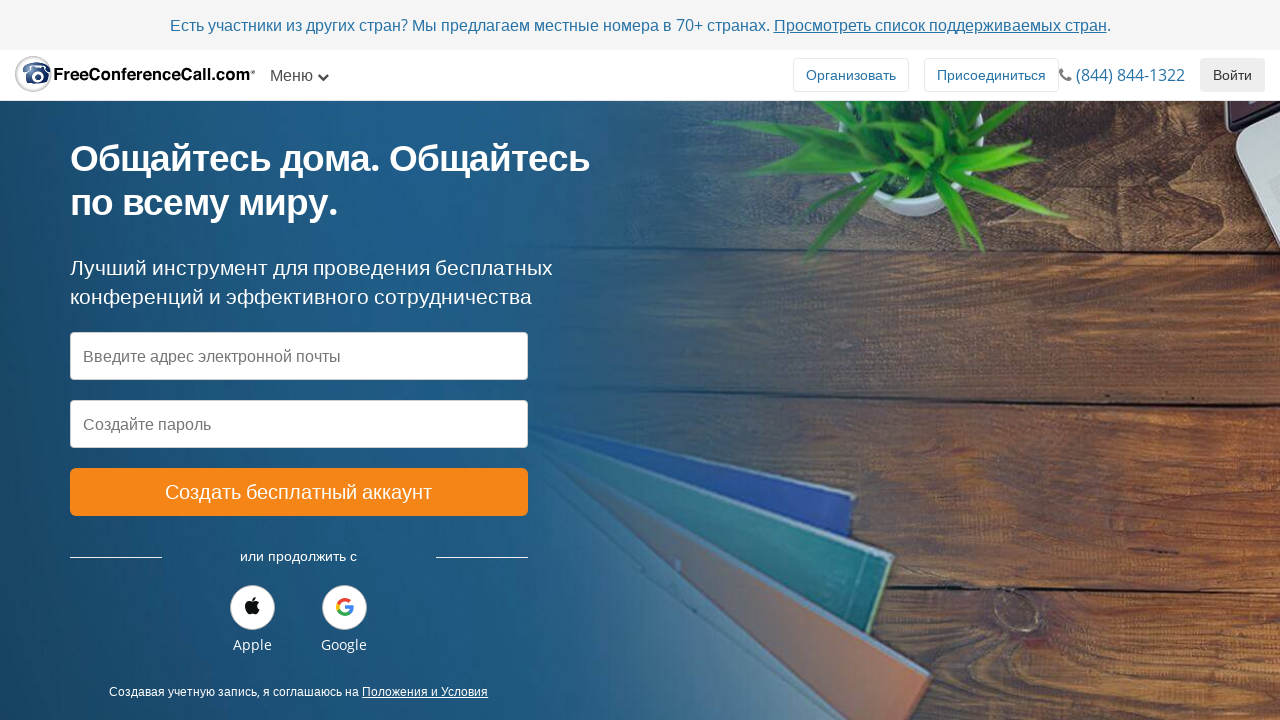

Added custom cookie 'example' with value 'kukushka'
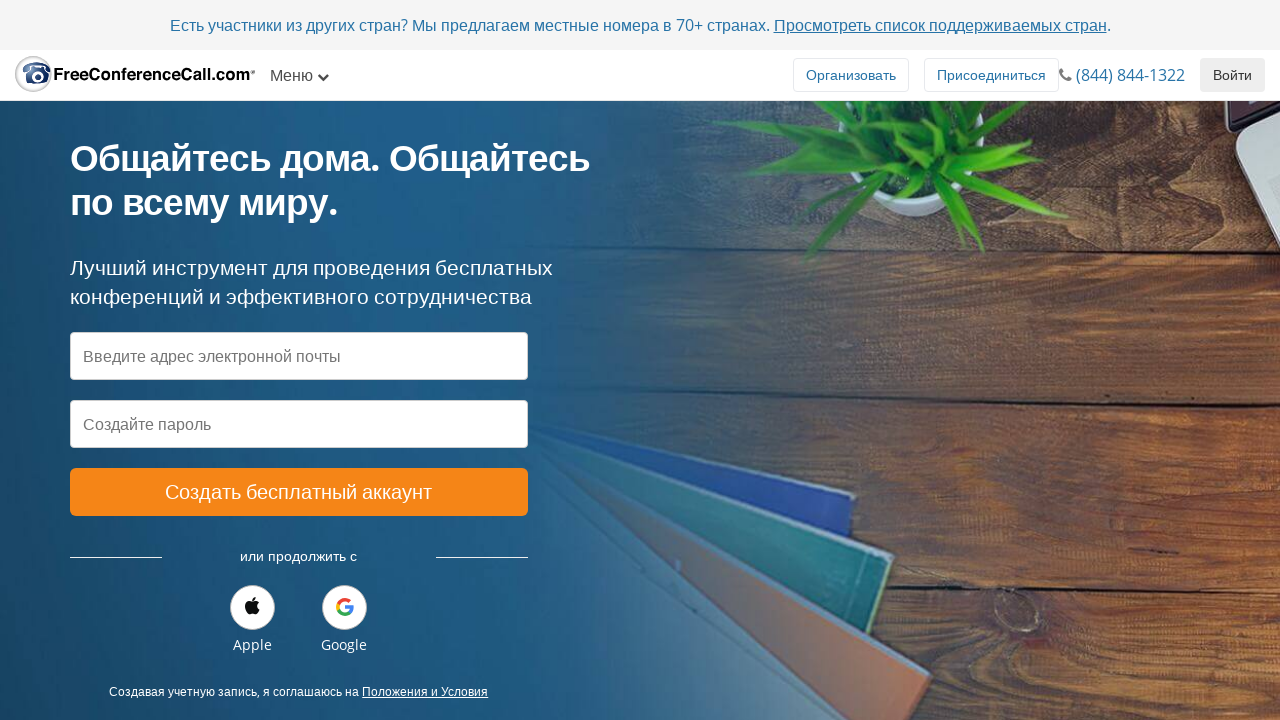

Cleared all cookies from context
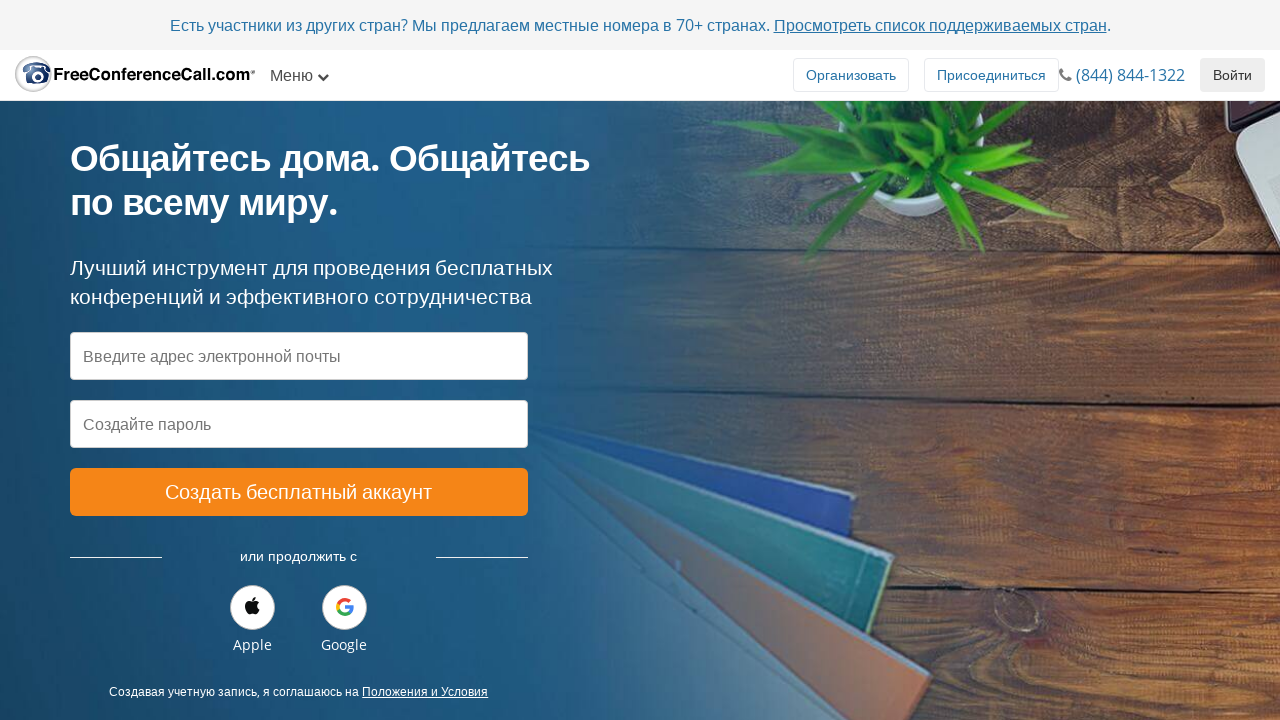

Added new cookie 'pechenka' with value 'pecheneg'
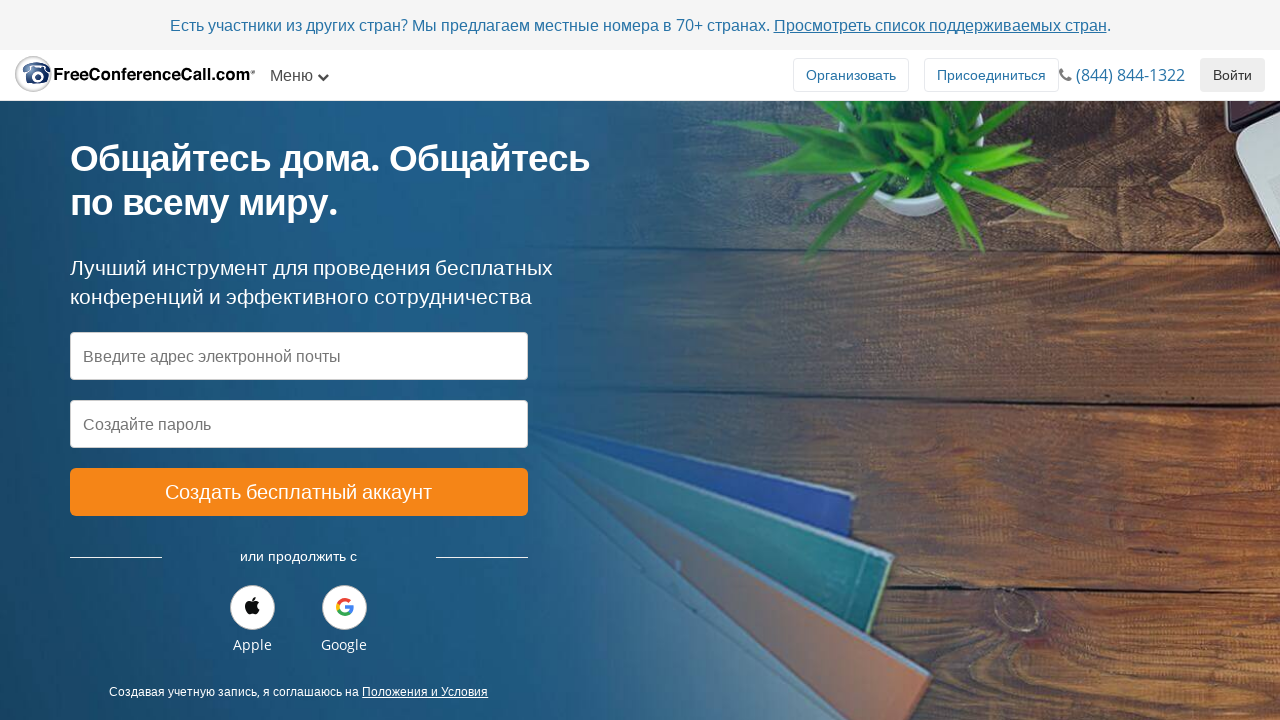

Reloaded page to trigger cookie changes
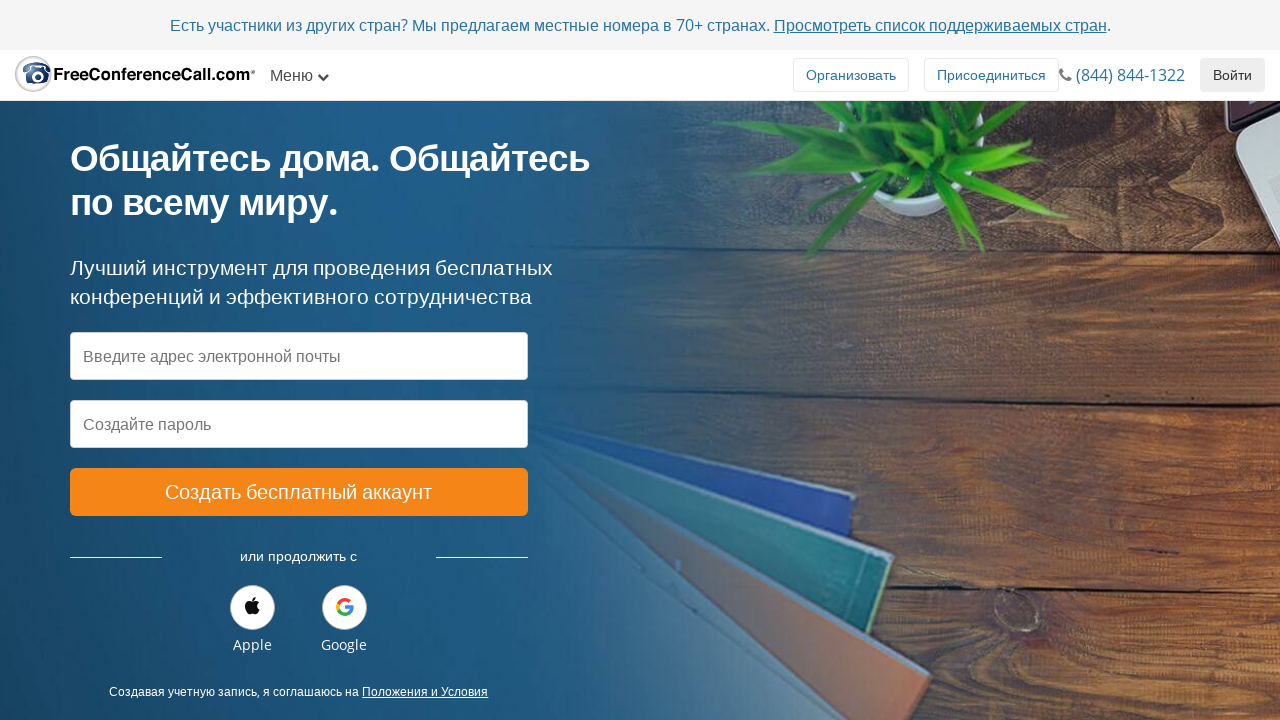

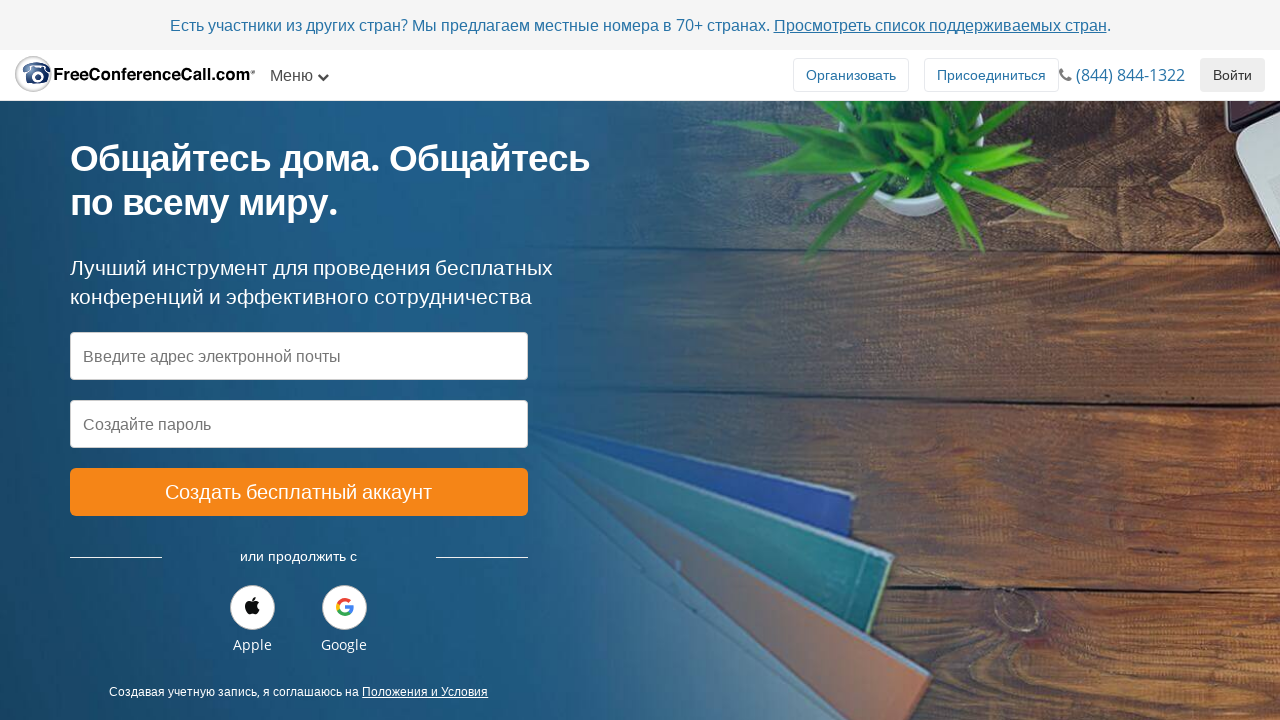